Tests a practice form by filling in various input types including text fields, radio buttons, checkboxes, date picker, and select dropdowns, then submitting the form

Starting URL: https://www.techlistic.com/p/selenium-practice-form.html

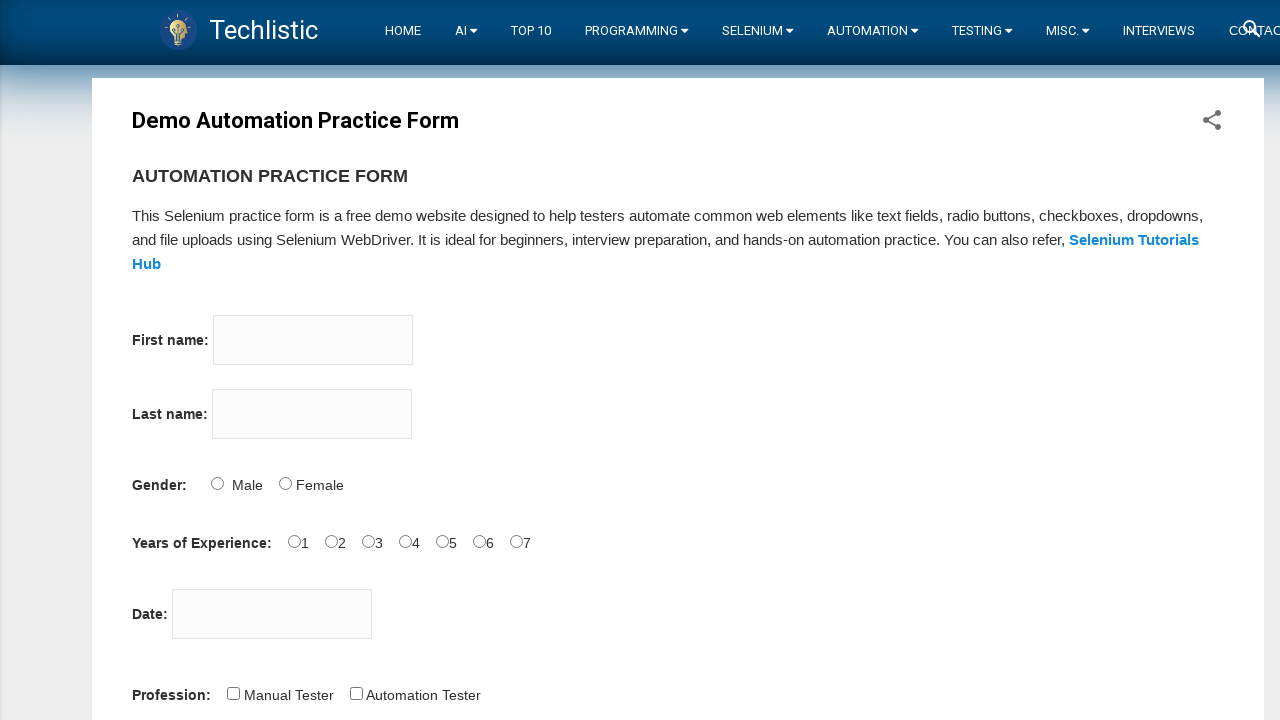

Filled first name field with 'John' on input[name='firstname']
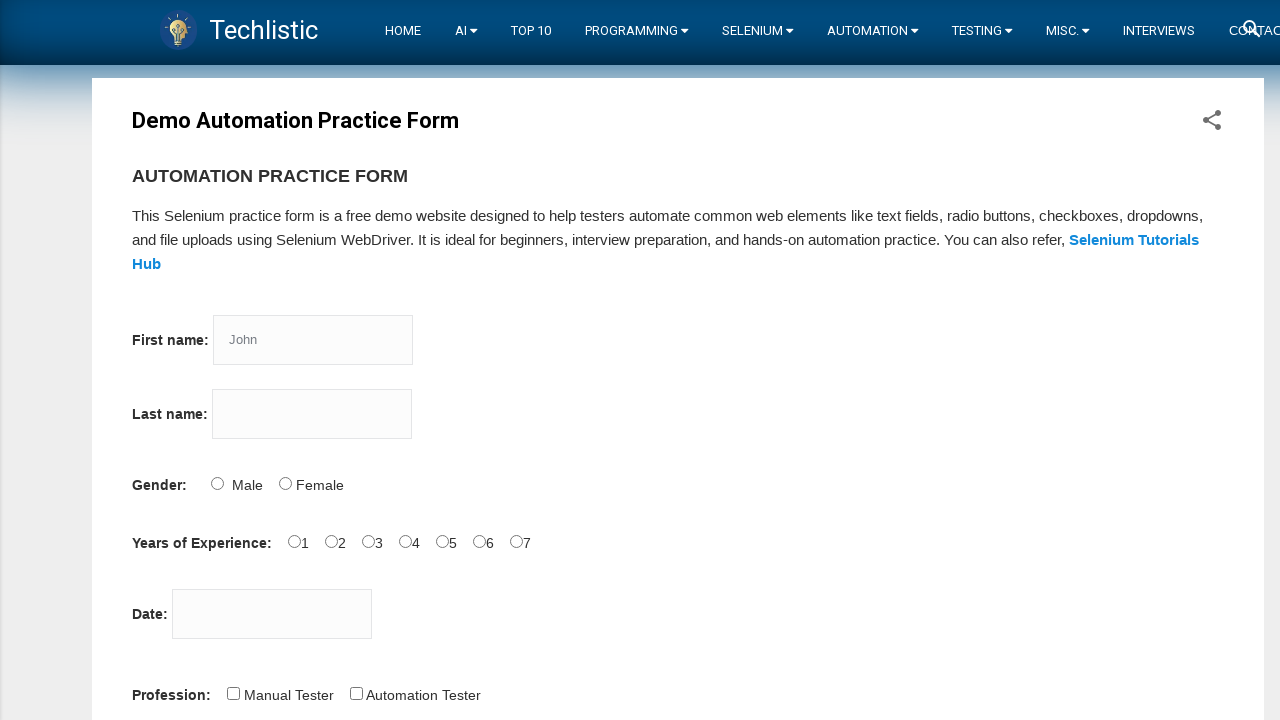

Filled last name field with 'Smith' on input[name='lastname']
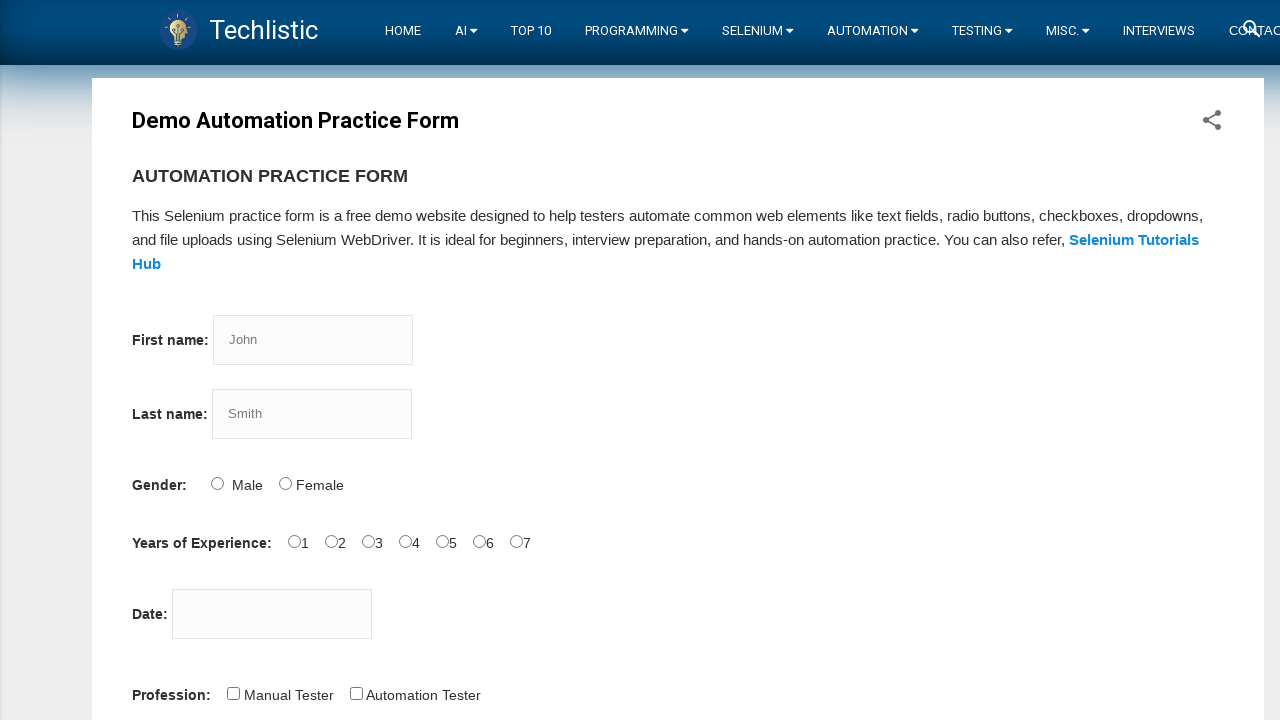

Selected 'Male' radio button for gender at (217, 483) on input#sex-0
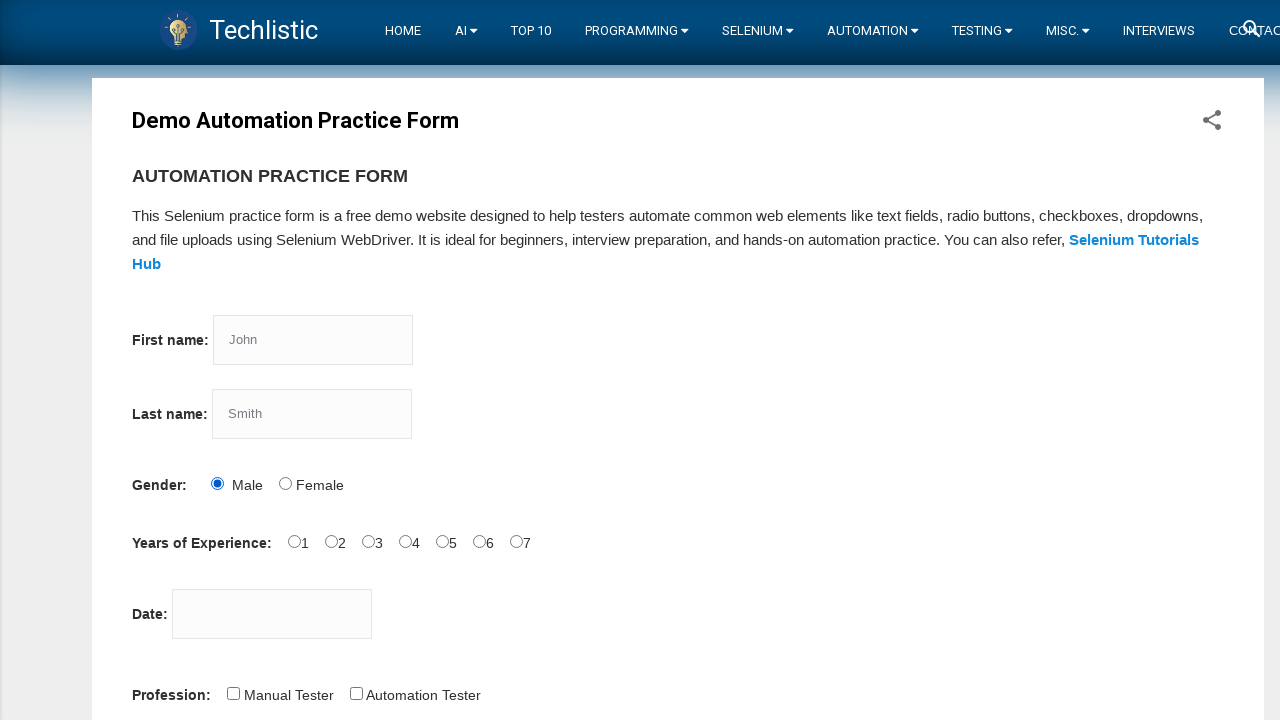

Selected '5-7 years' experience option at (442, 541) on input#exp-4
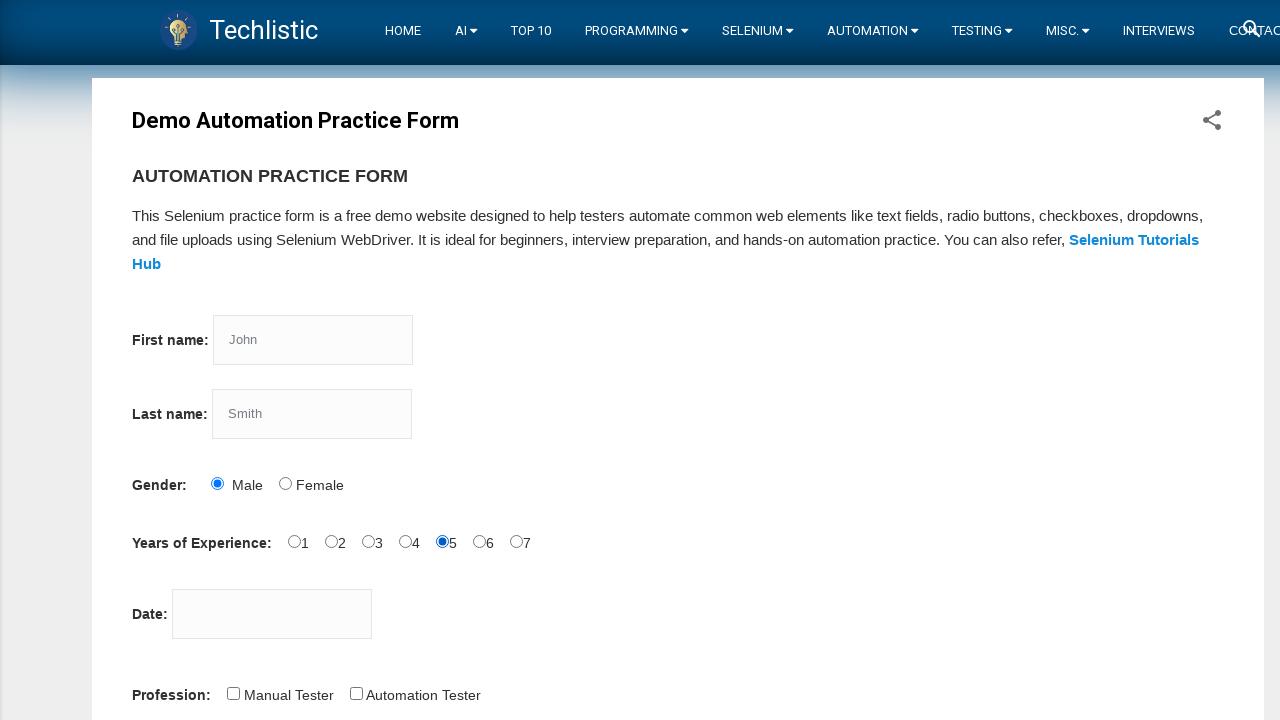

Filled date picker with '2024-03-15' on input#datepicker
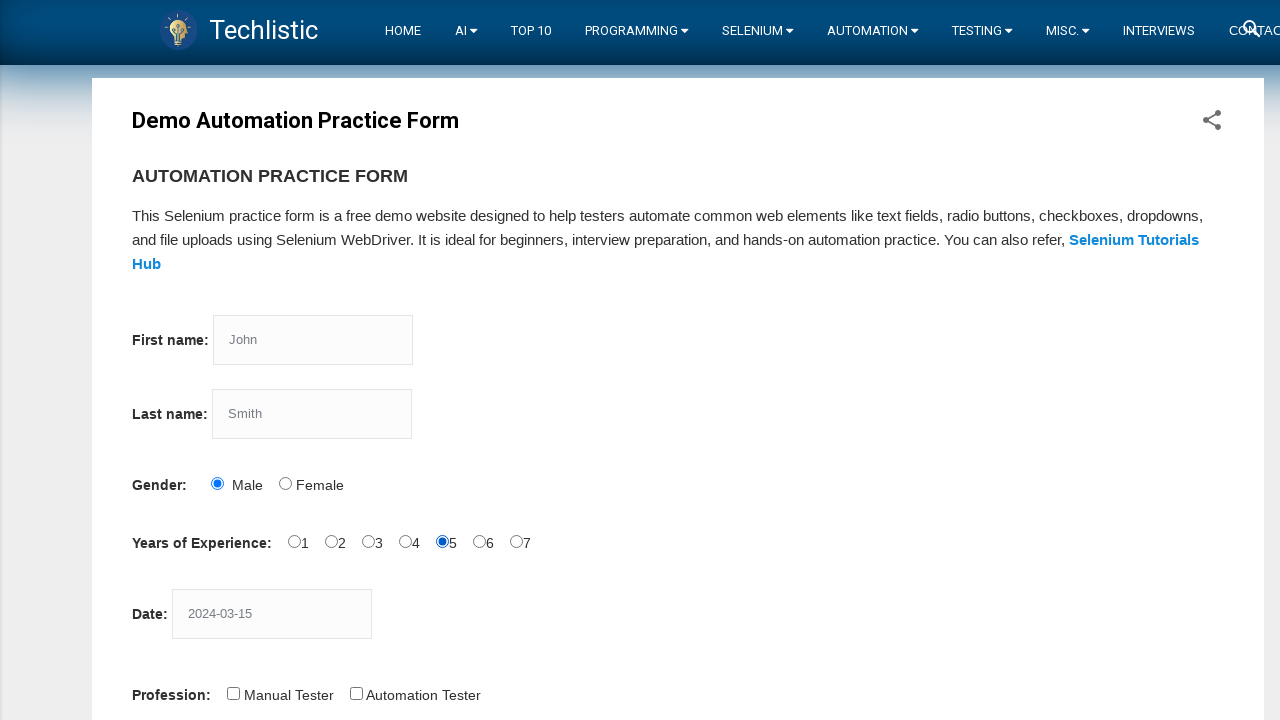

Selected profession checkbox at (356, 693) on input#profession-1
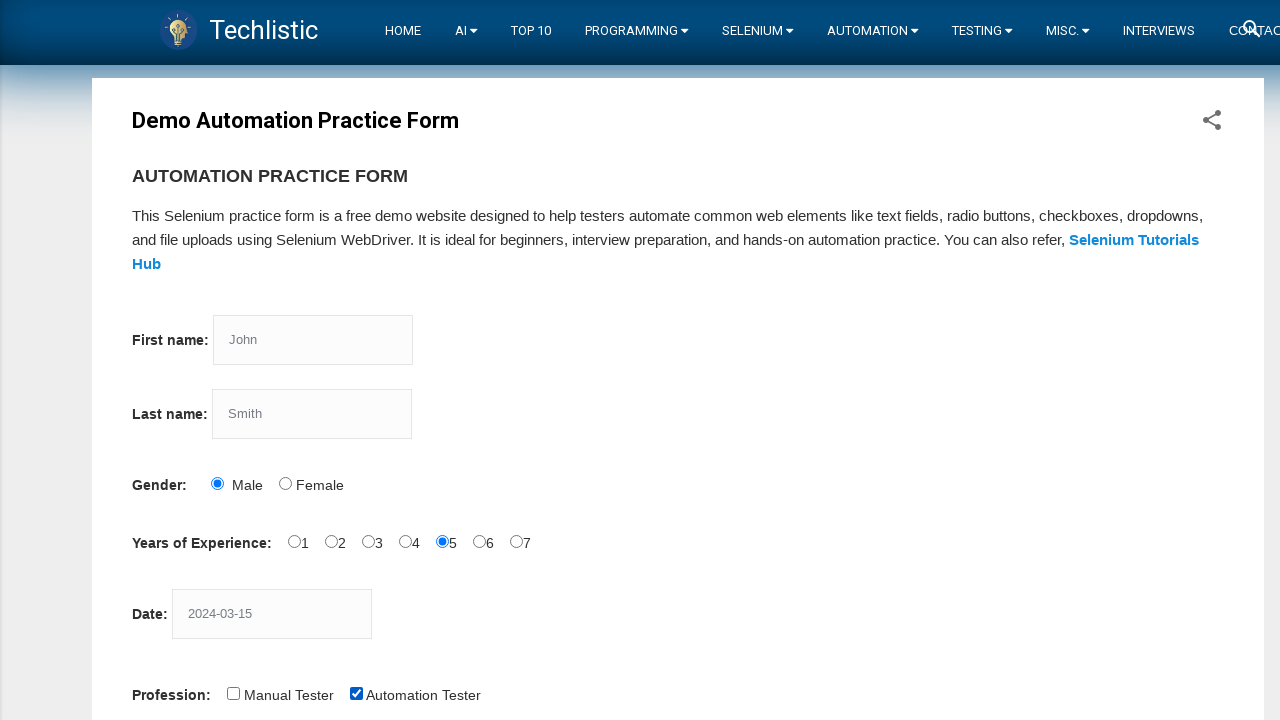

Selected 'Selenium Webdriver' automation tool at (446, 360) on input#tool-2
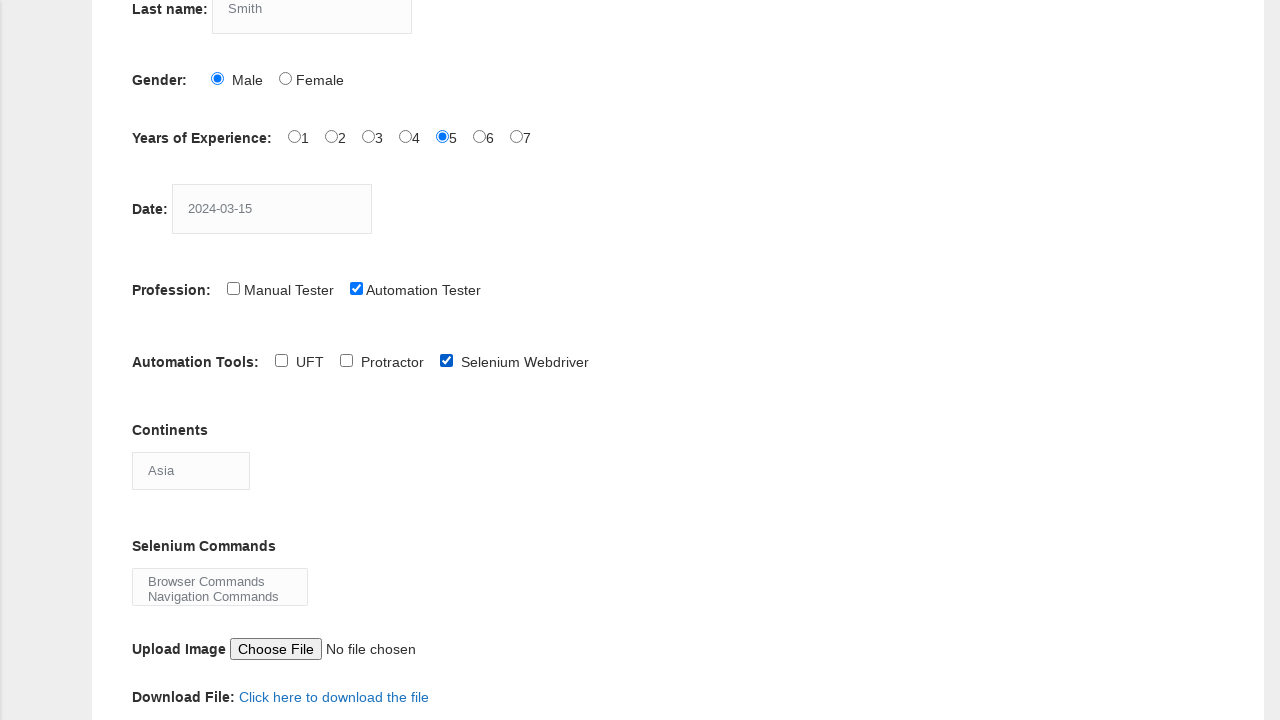

Selected continent from dropdown (index 5) on select.input-xlarge
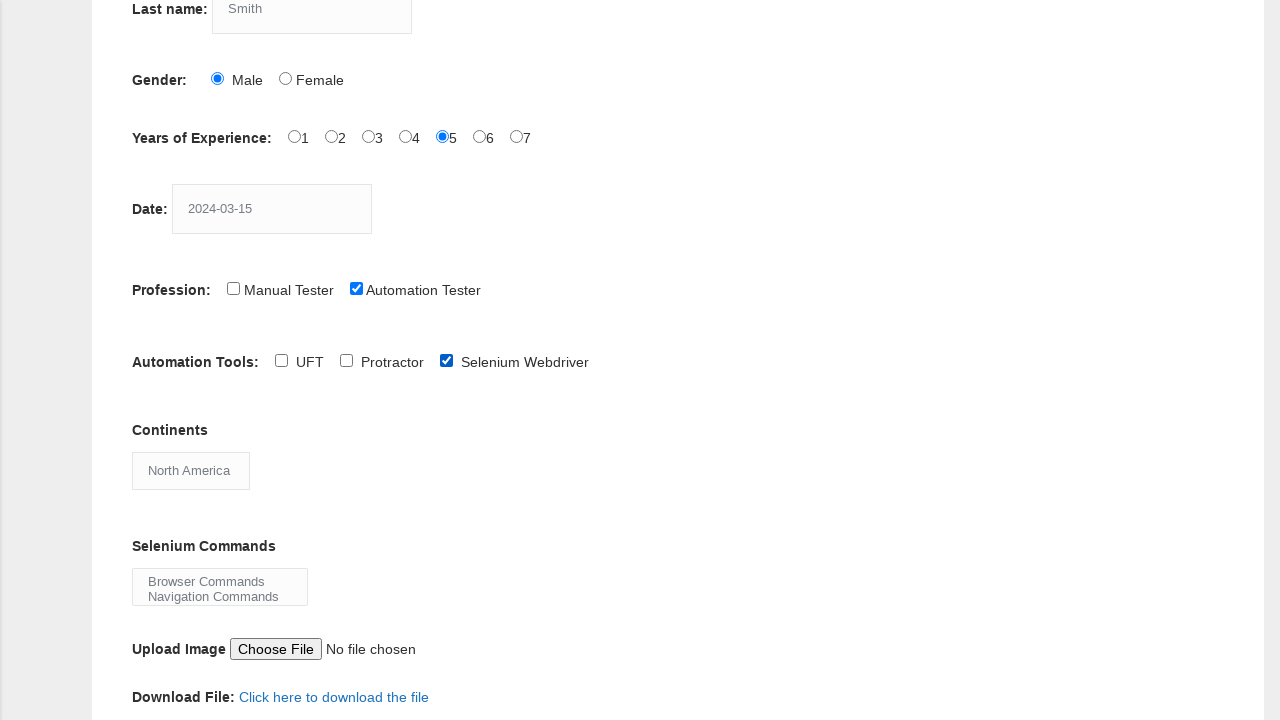

Selected 'Browser Commands' and 'Navigation Commands' from Selenium commands multi-select on select#selenium_commands
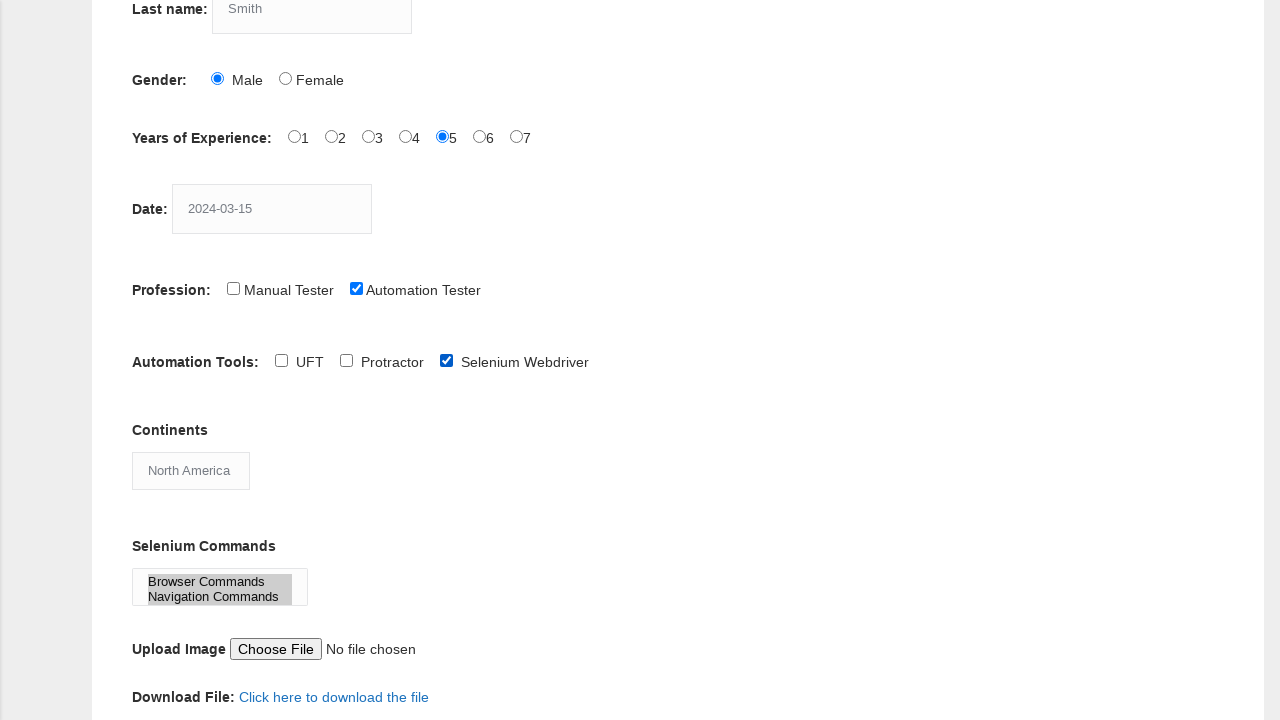

Clicked submit button to submit the practice form at (157, 360) on button.btn.btn-info
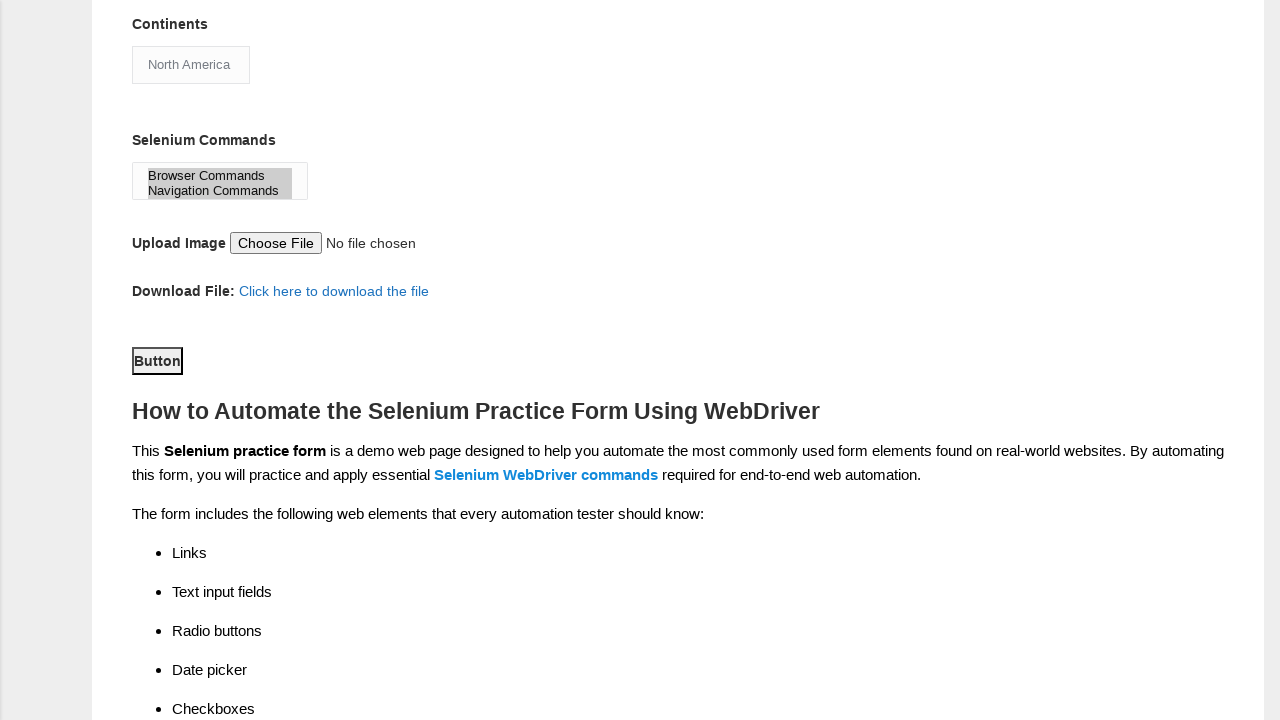

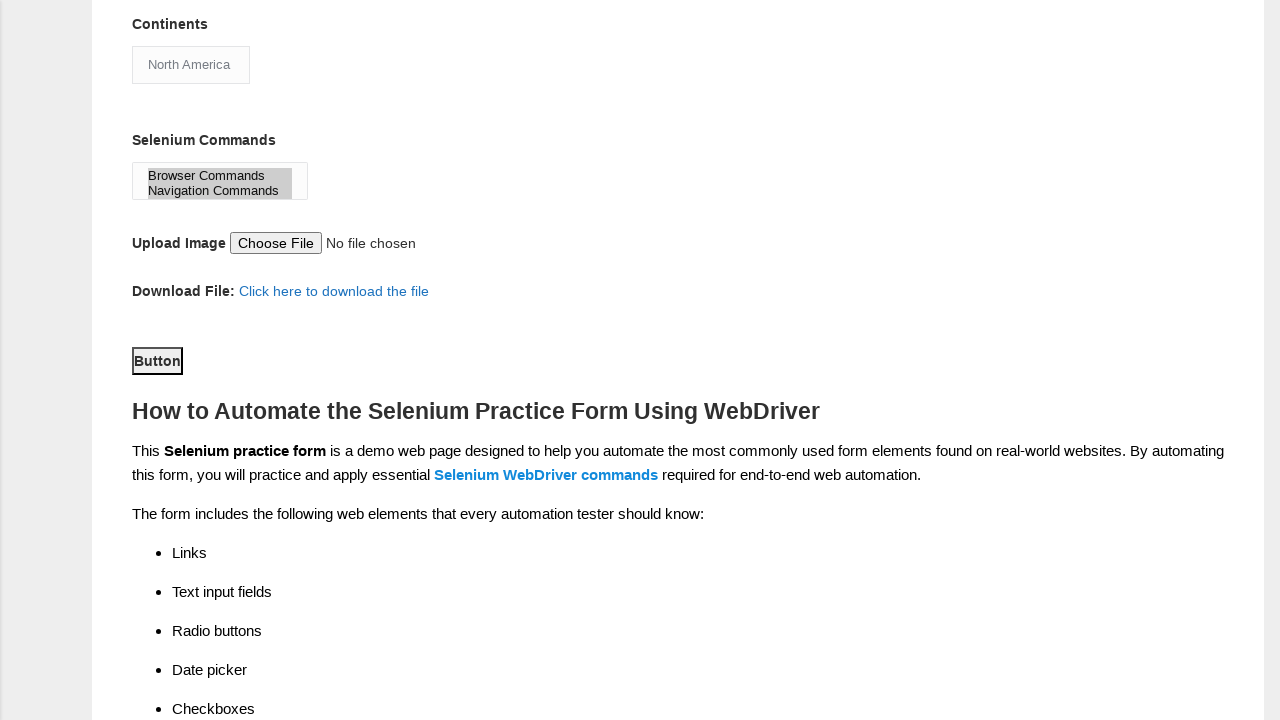